Tests adding a product review on an e-commerce practice site by navigating to a product, clicking the reviews tab, selecting a 5-star rating, filling in comment details (name, email, message), and submitting the review.

Starting URL: https://practice.automationtesting.in/

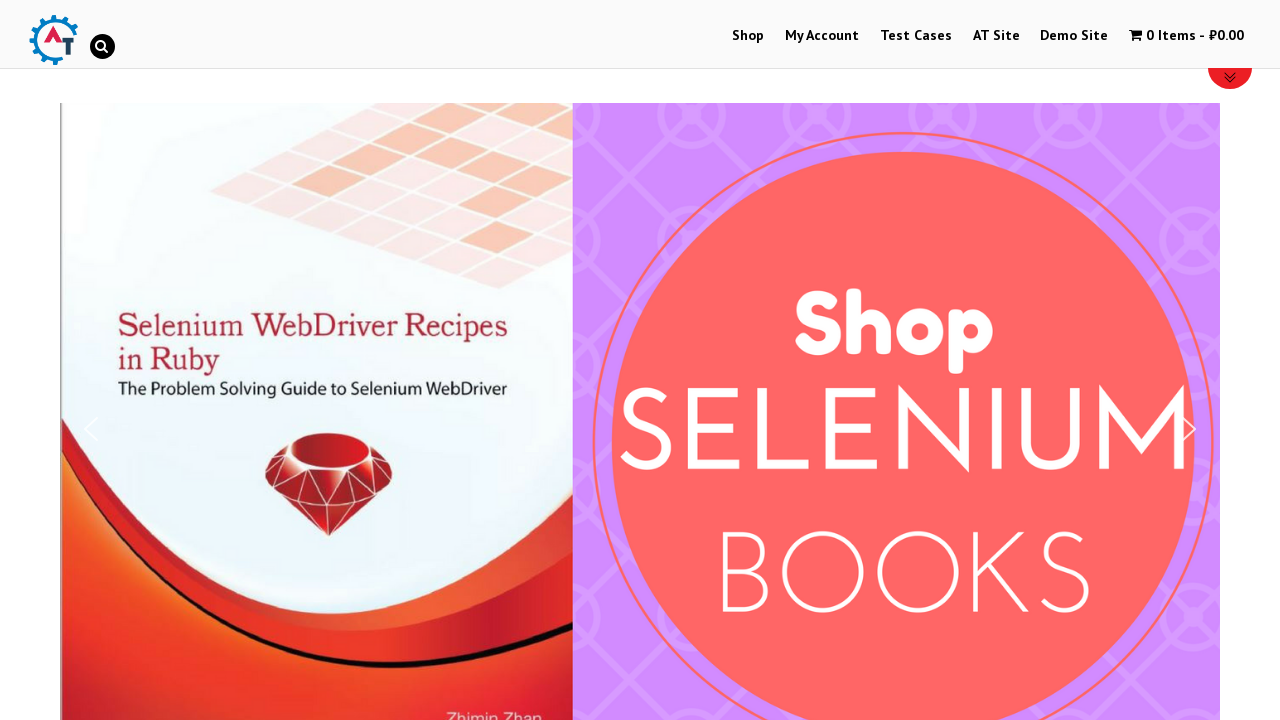

Scrolled down 600px to view products
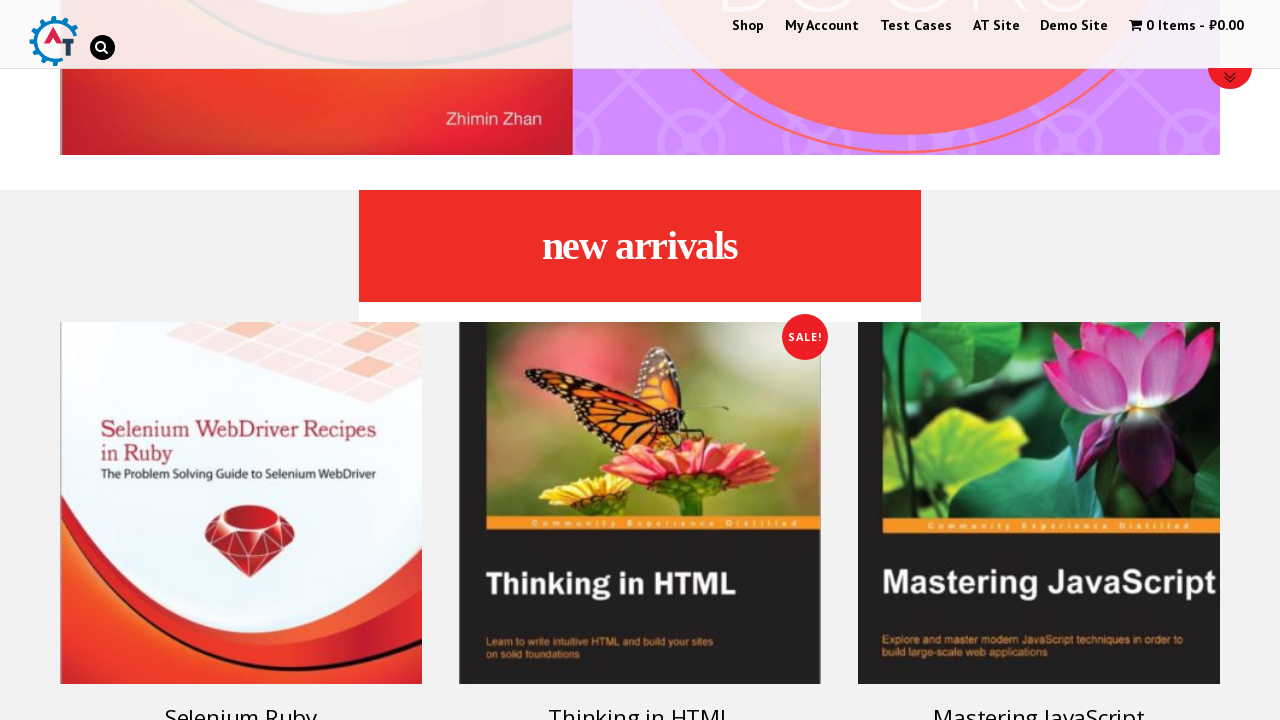

Clicked on the first product (Selenium Ruby book) at (241, 702) on .woocommerce-LoopProduct-link h3
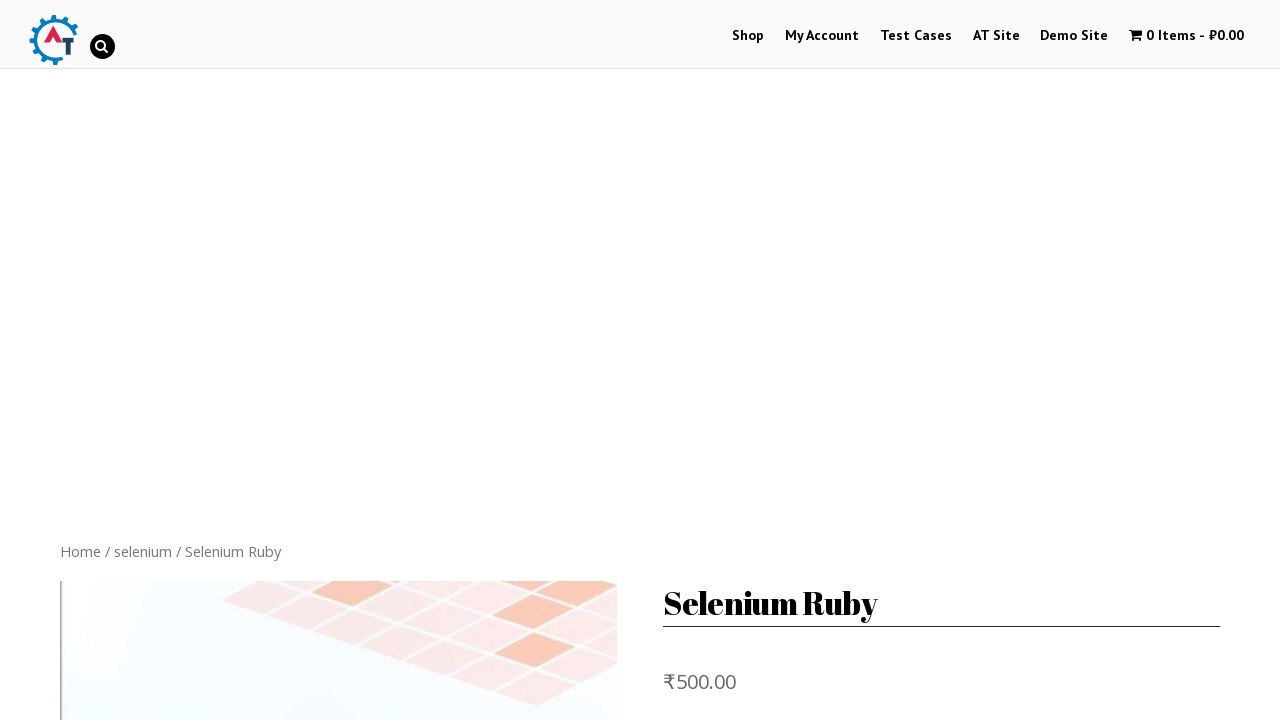

Clicked on the Reviews tab at (309, 360) on .reviews_tab
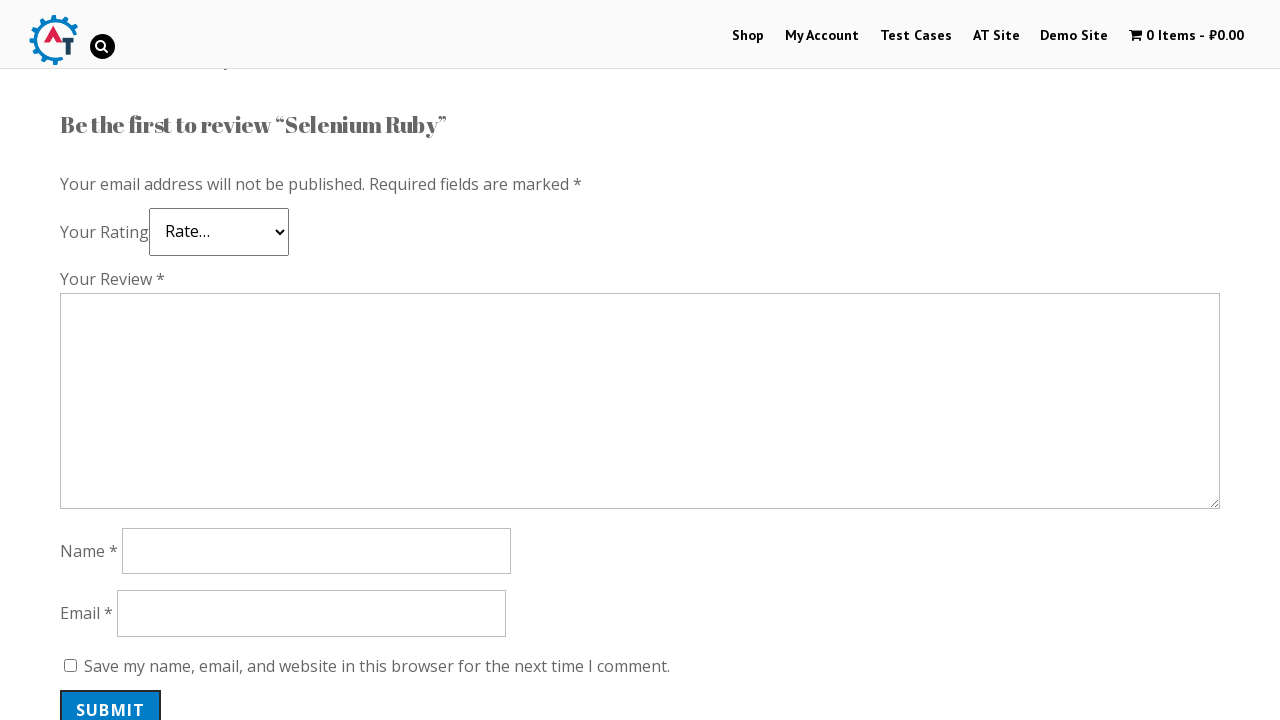

Selected 5-star rating at (132, 244) on .star-5
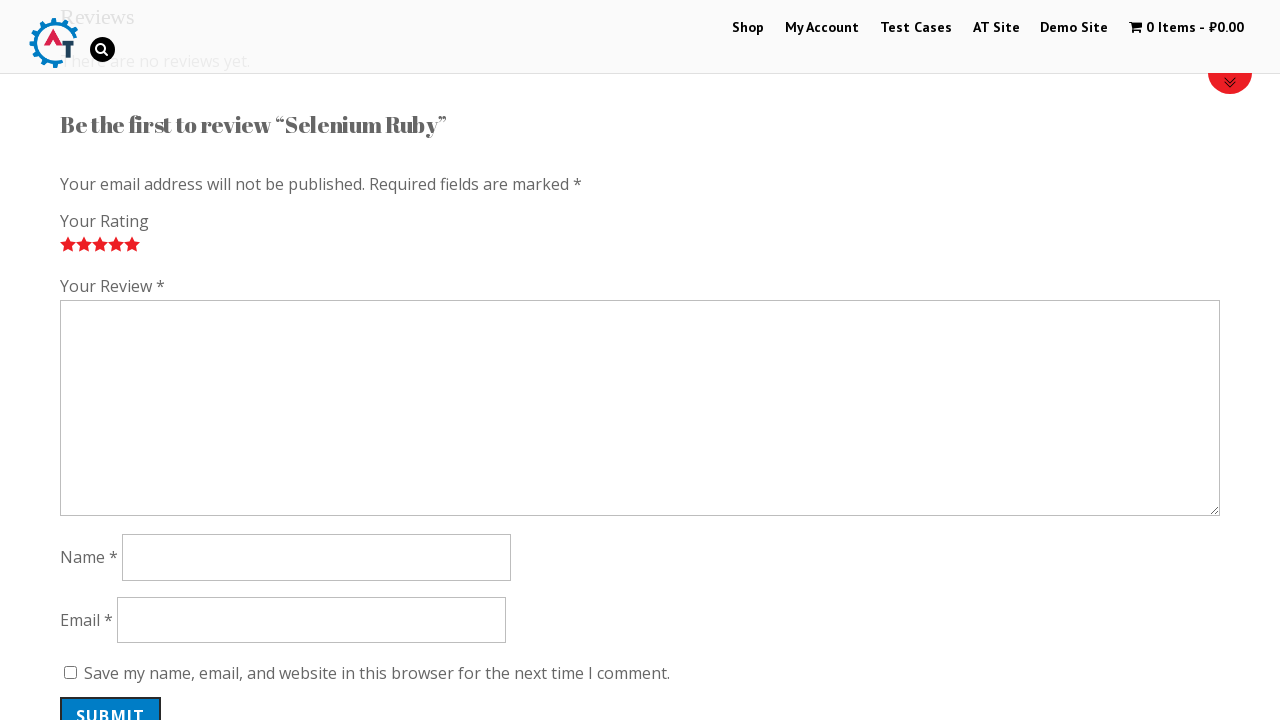

Filled comment field with 'Nice book!' on #comment
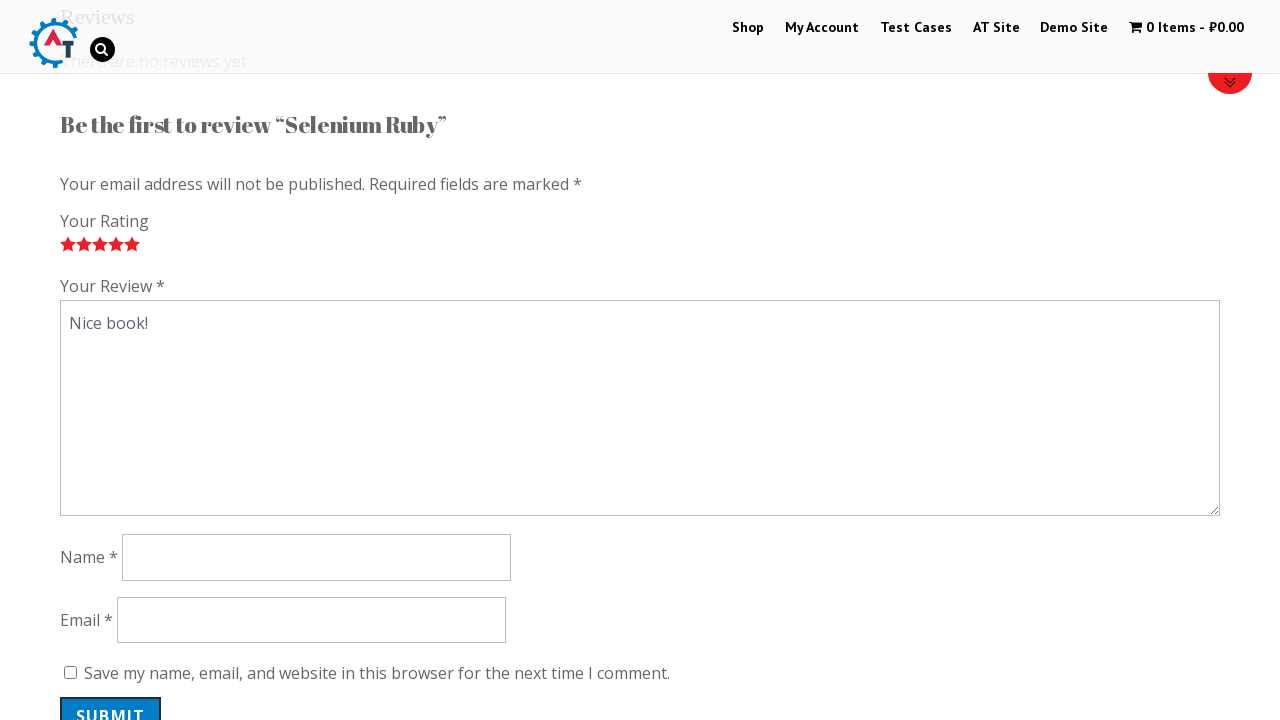

Filled author name field with 'TestReviewer' on #author
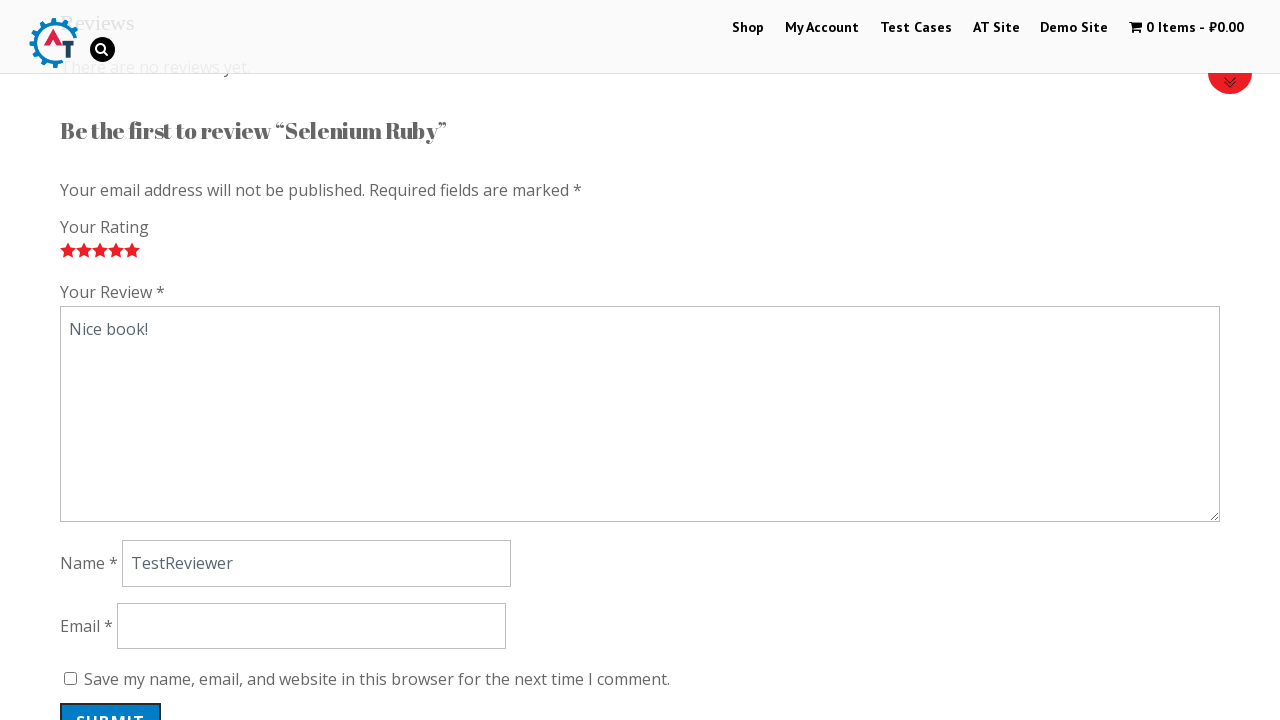

Filled email field with 'reviewer2024@example.com' on #email
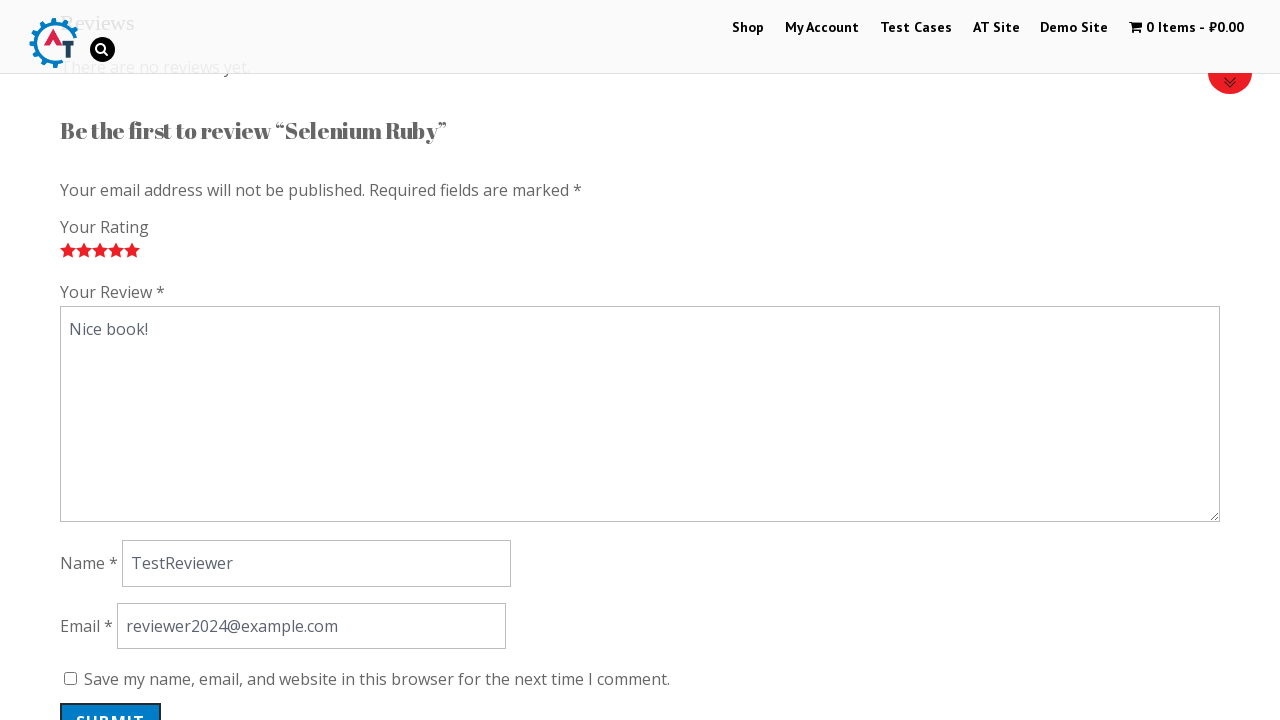

Waited 1000ms for form to be ready
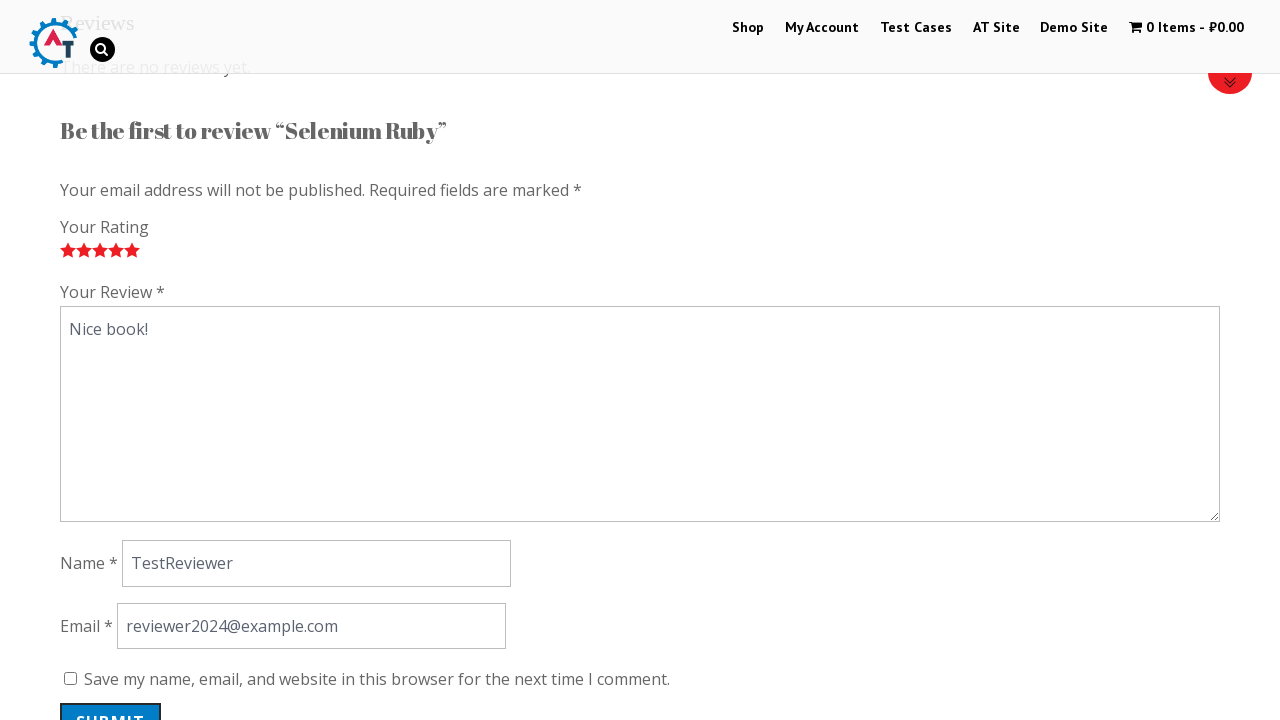

Clicked submit button to post the review at (111, 700) on [name='submit']
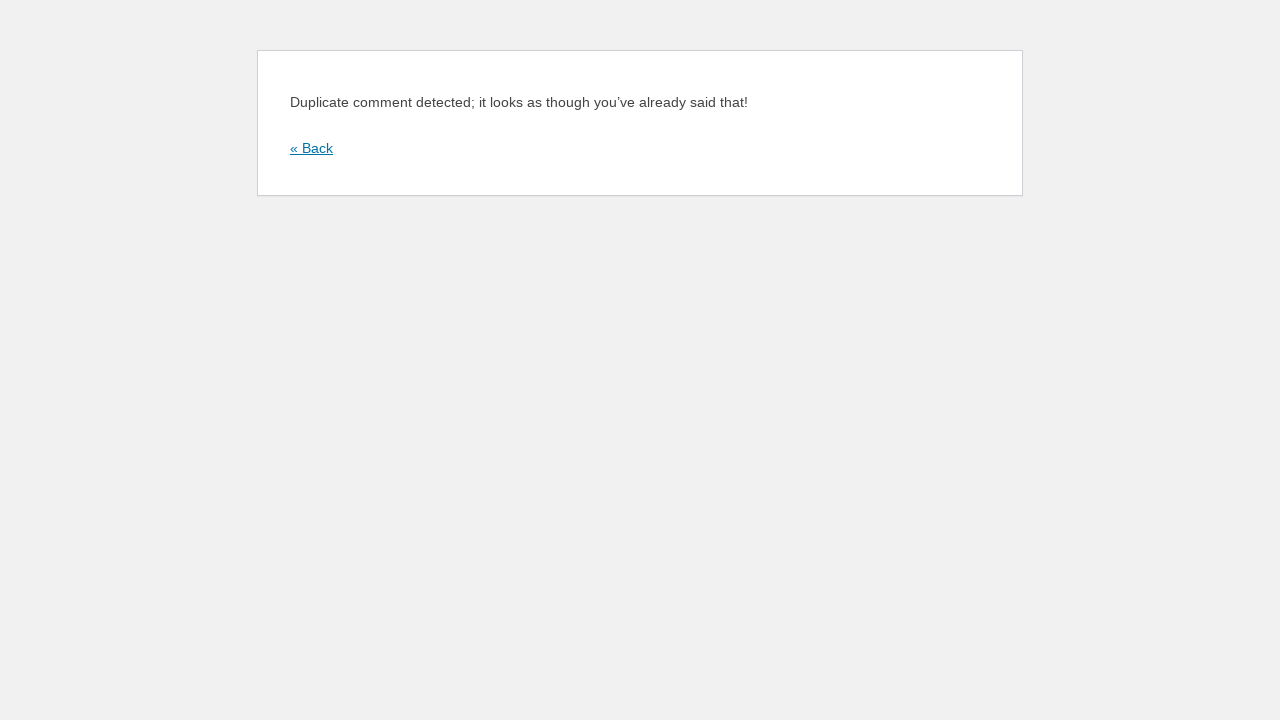

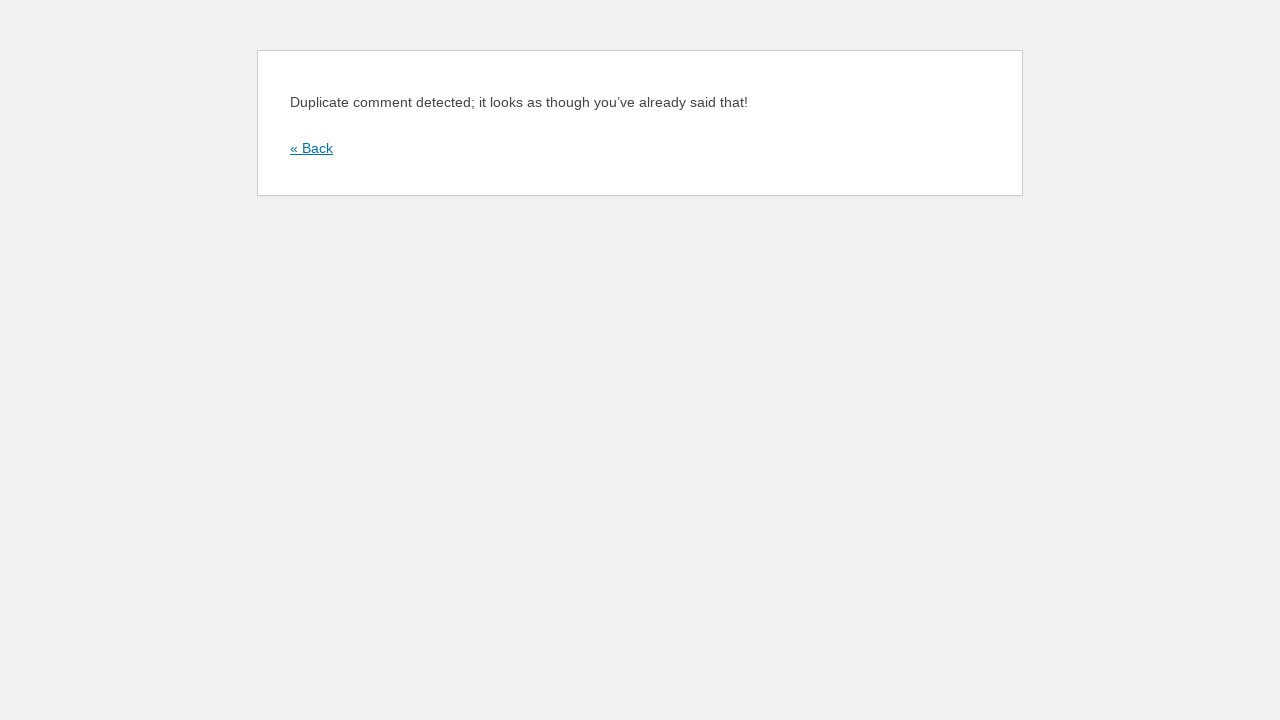